Fills out a practice form by entering name, email, phone number, and clicking a checkbox on the Tutorialspoint Selenium practice page

Starting URL: https://www.tutorialspoint.com/selenium/practice/selenium_automation_practice.php

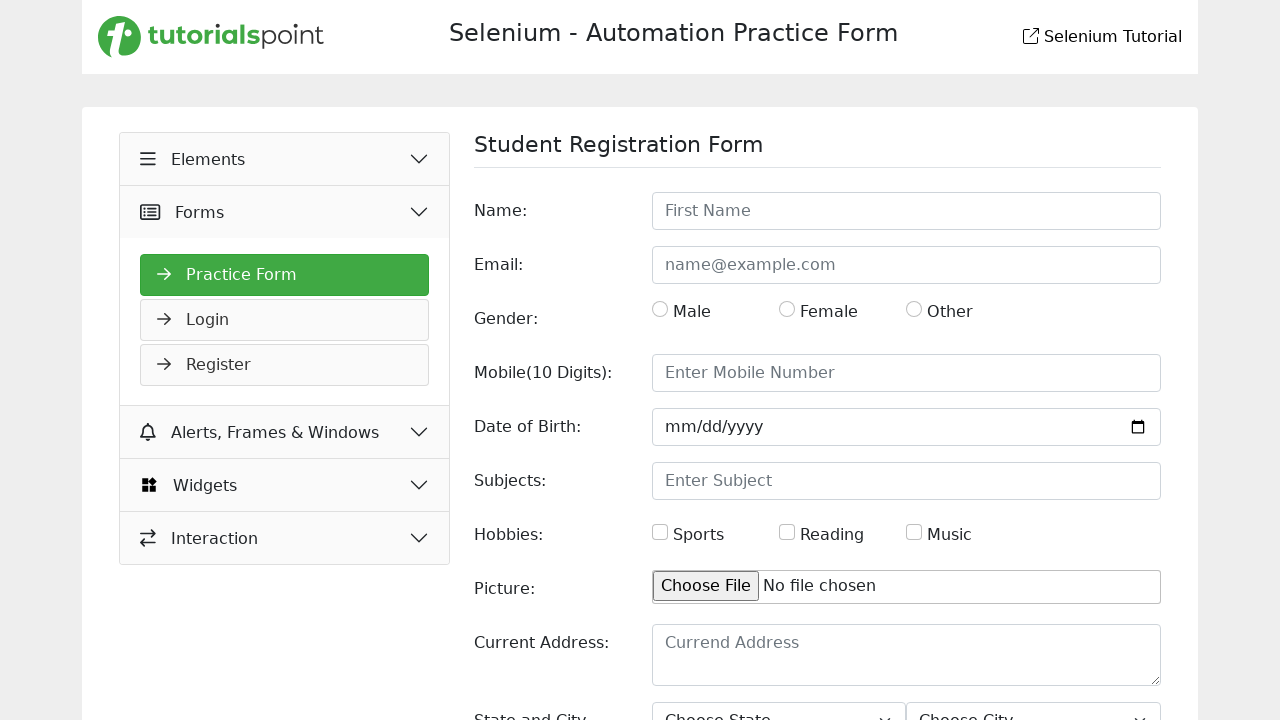

Filled name field with 'Lokesh' on #name
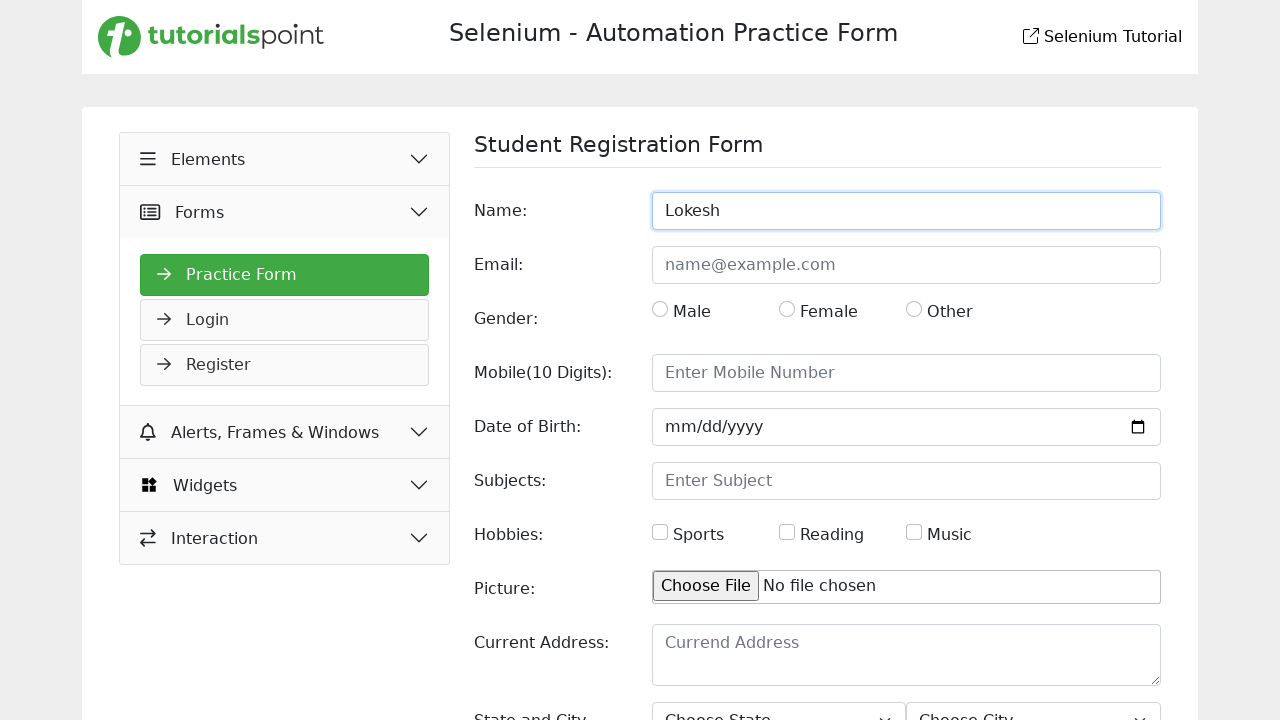

Filled email field with 'LokeshTest@gmail.com' on input[name='email']
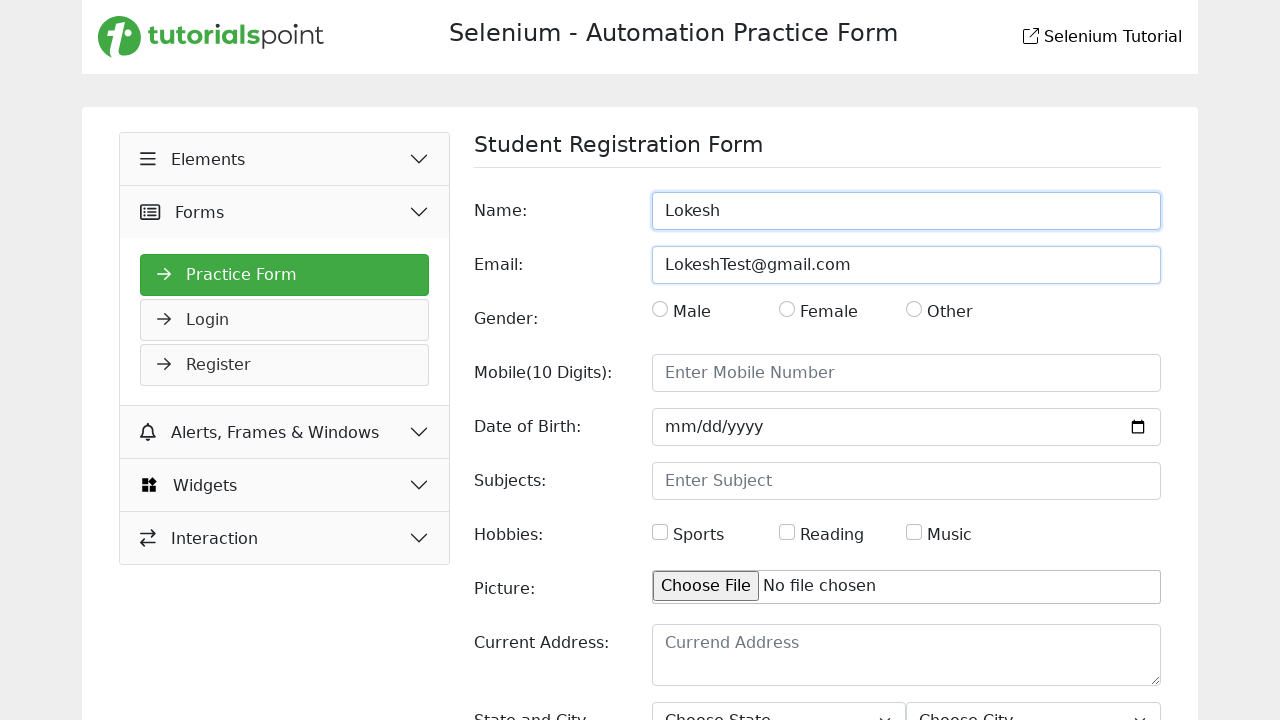

Clicked checkbox to enable it at (660, 309) on .form-check-input
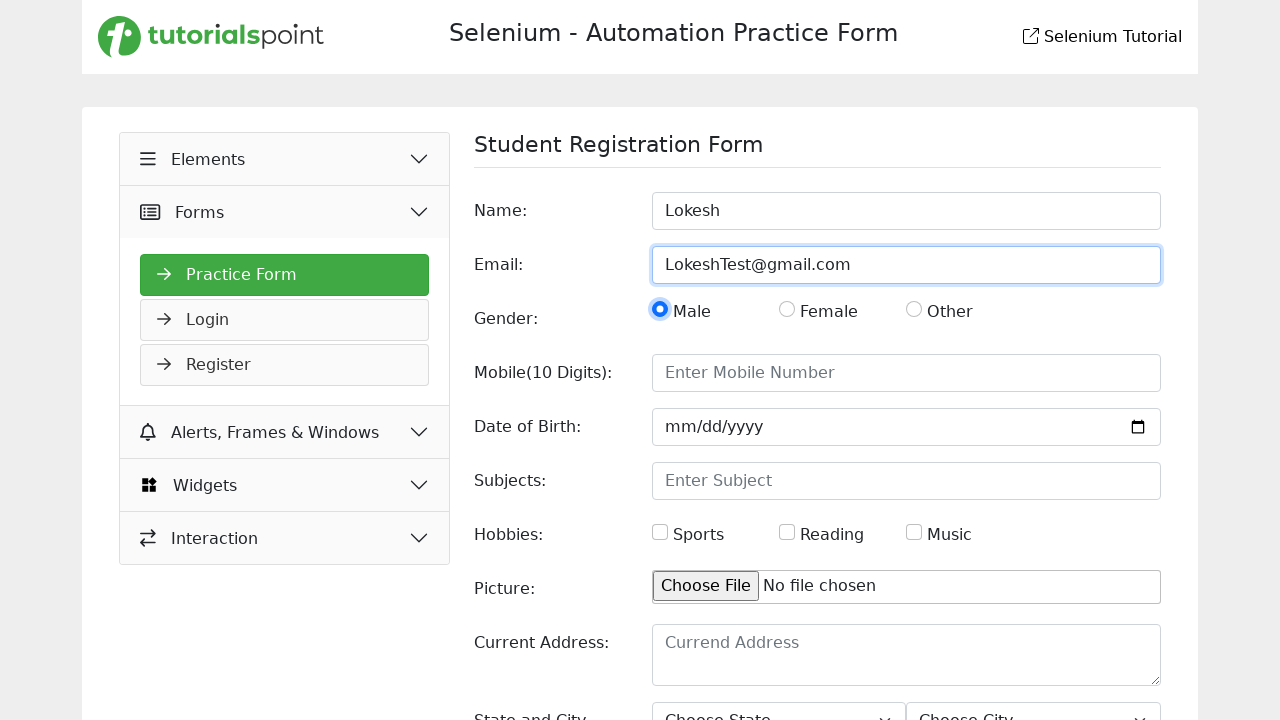

Filled mobile number field with '1234567890' on #mobile
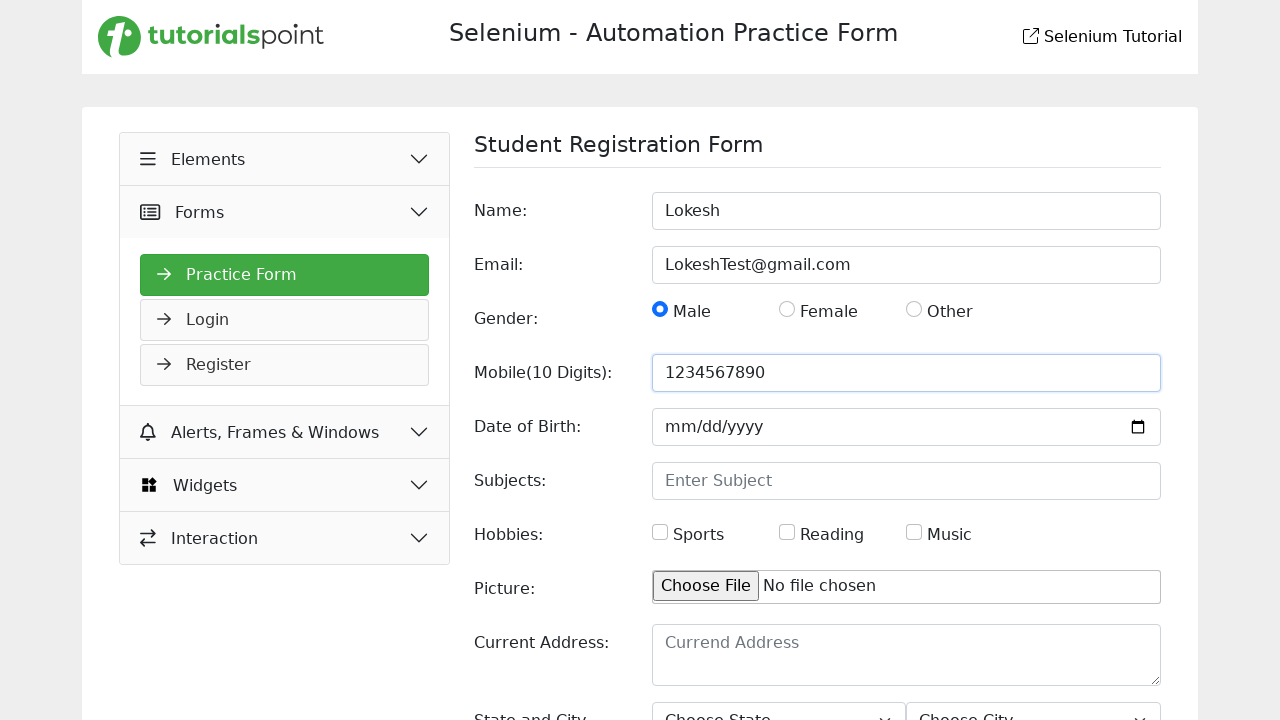

Retrieved heading text: 'Selenium - Automation Practice Form'
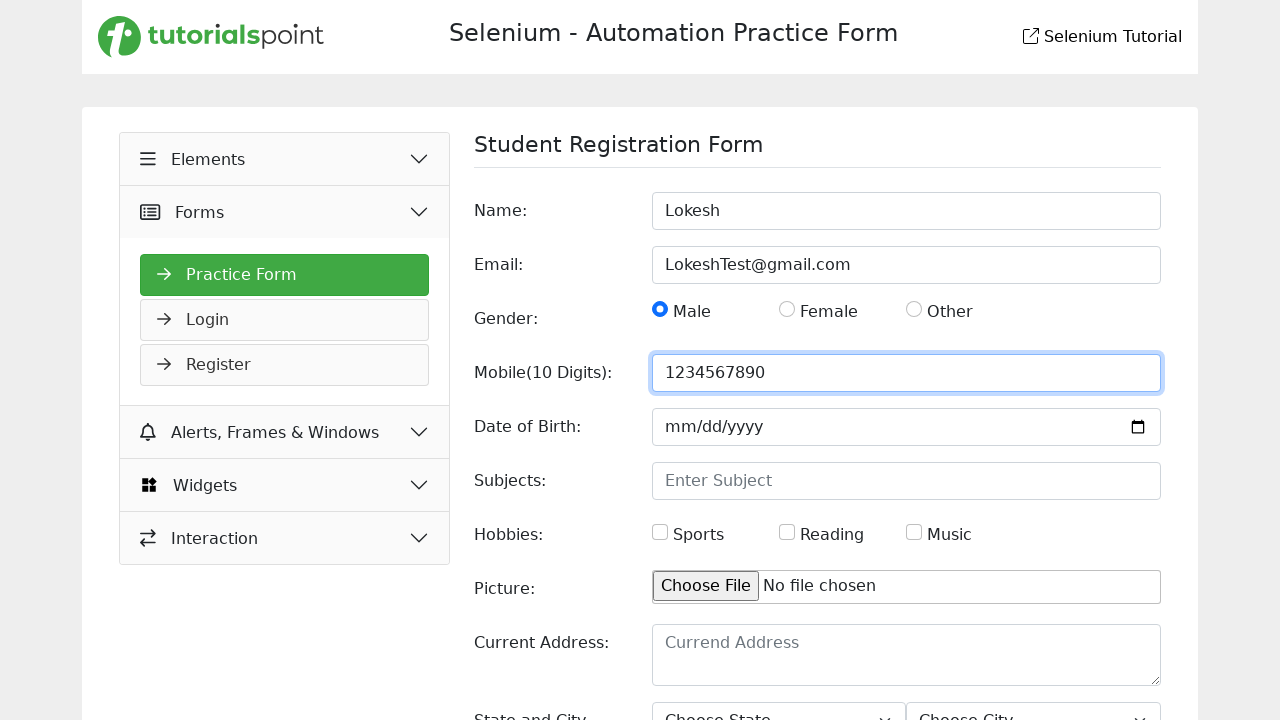

Retrieved page title: 'Selenium Practice - Student Registration Form'
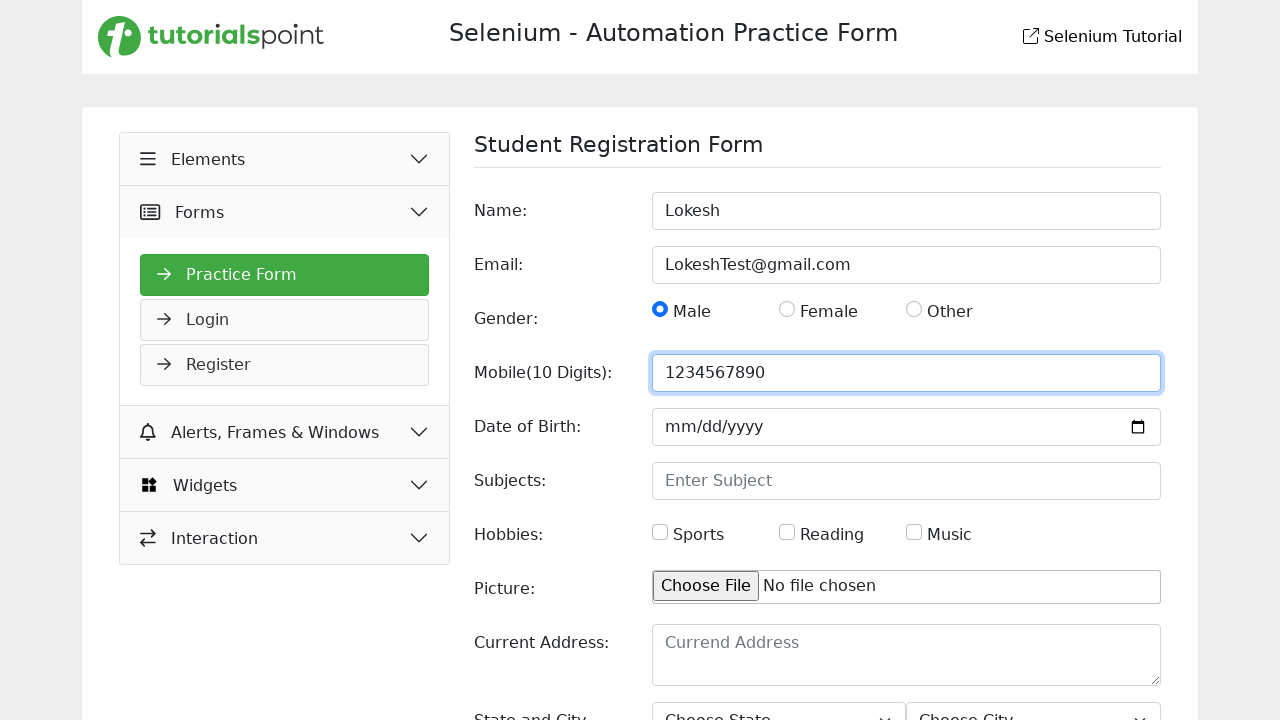

Retrieved current URL: 'https://www.tutorialspoint.com/selenium/practice/selenium_automation_practice.php'
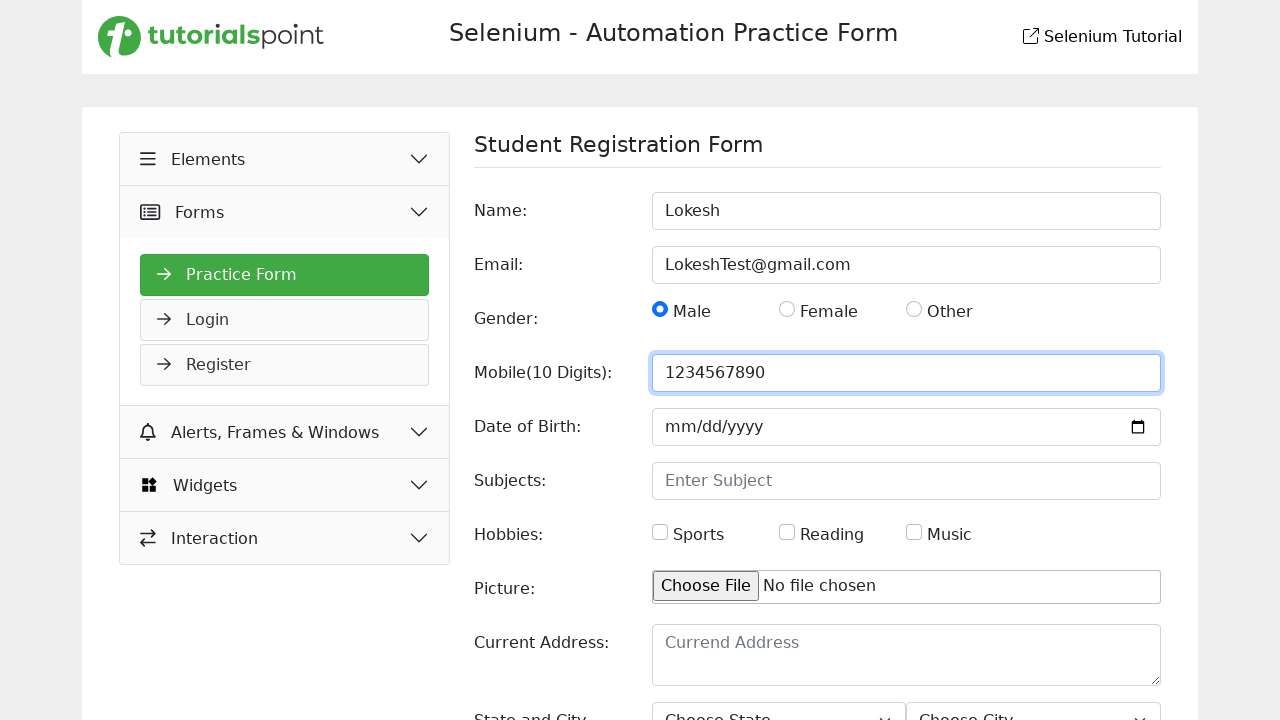

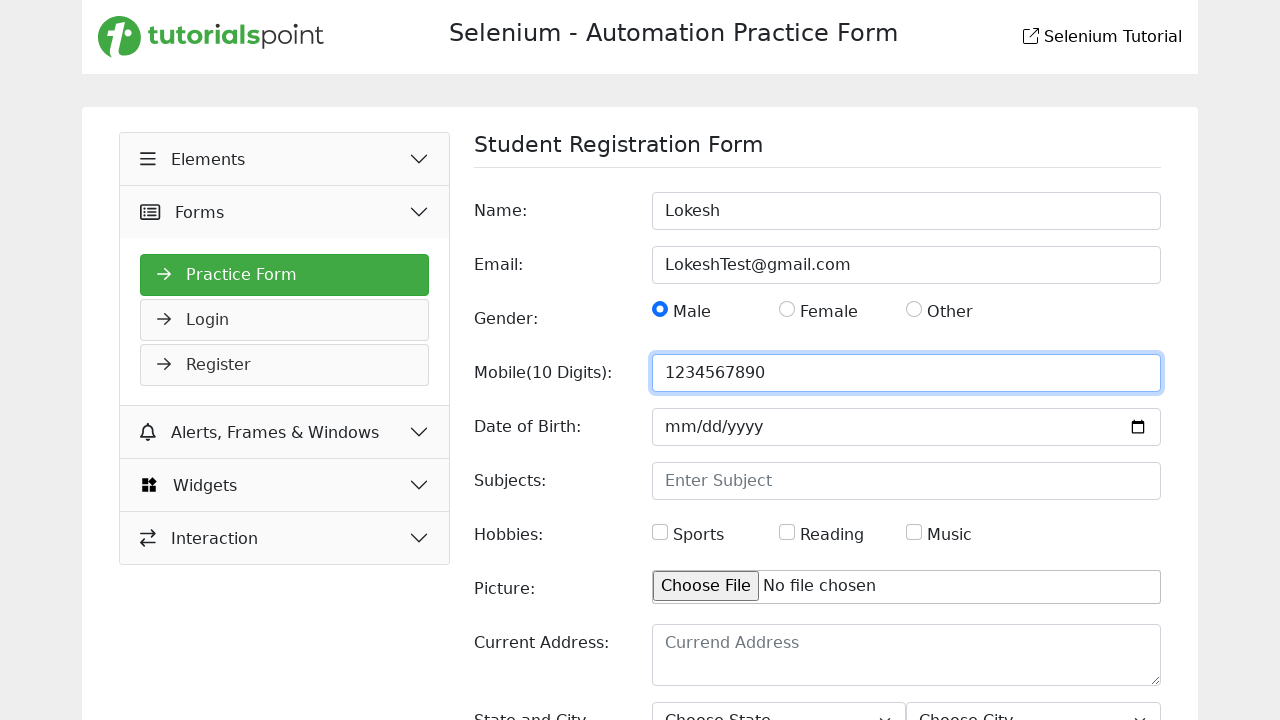